Navigates to an automation practice page and verifies that a table element is displayed and contains expected structure with rows and cells.

Starting URL: https://www.rahulshettyacademy.com/AutomationPractice/

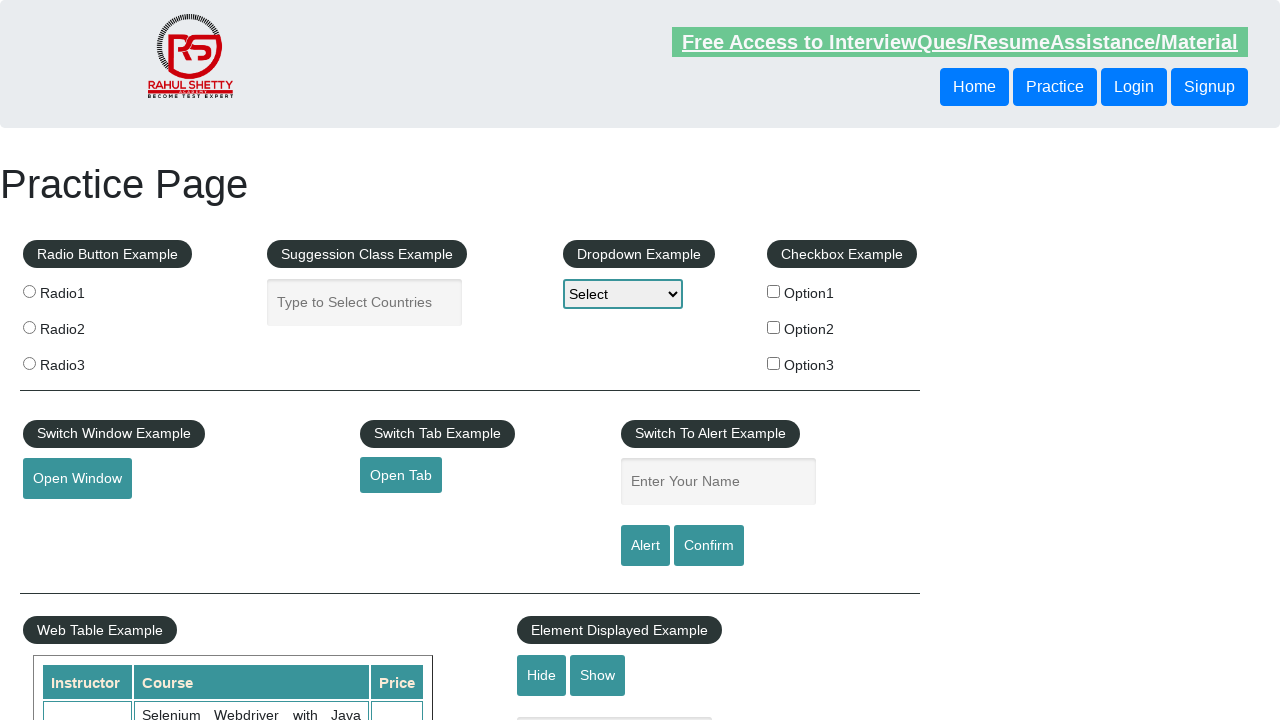

Waited for table.table-display element to be visible
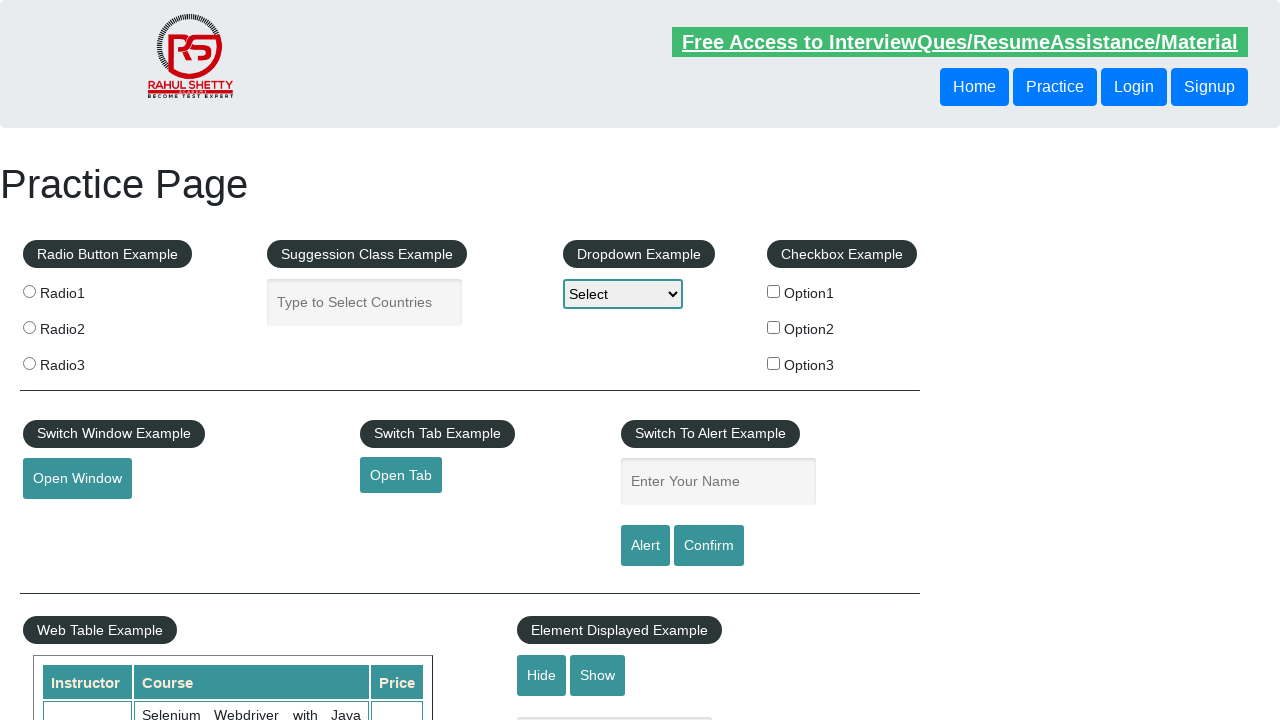

Verified table rows exist in table body
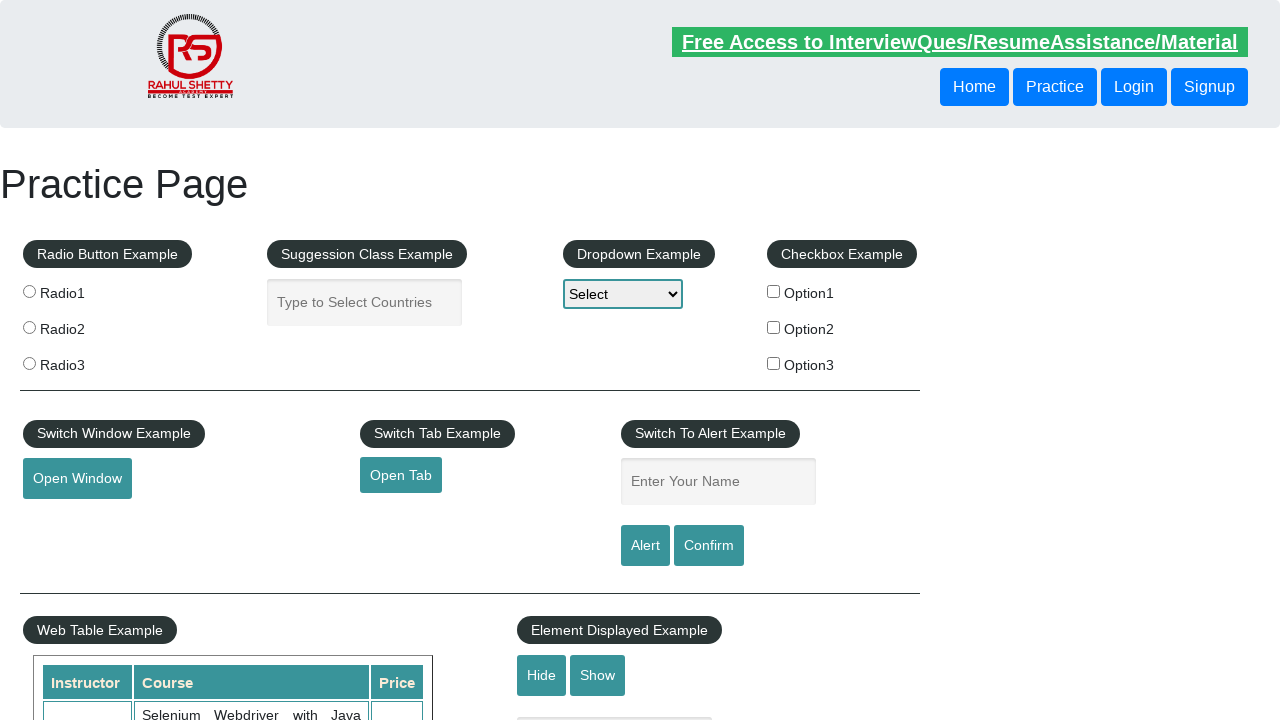

Verified specific cell in row 3, column 2 is visible
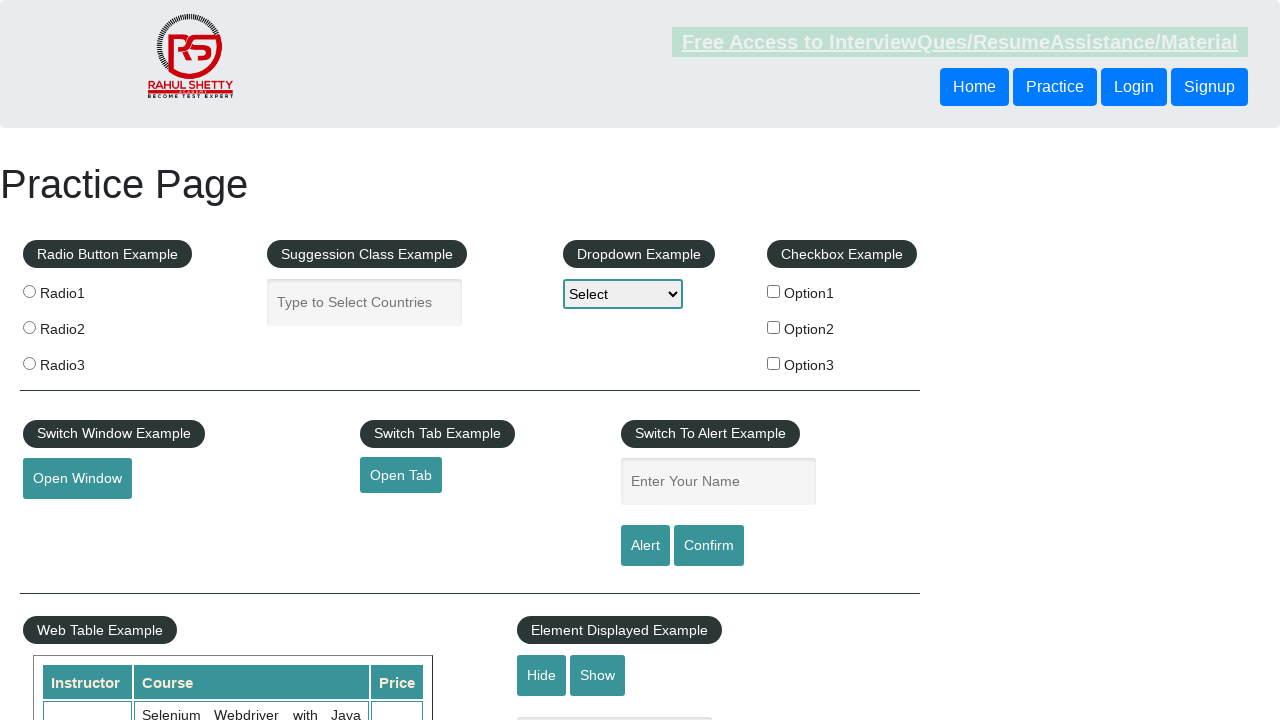

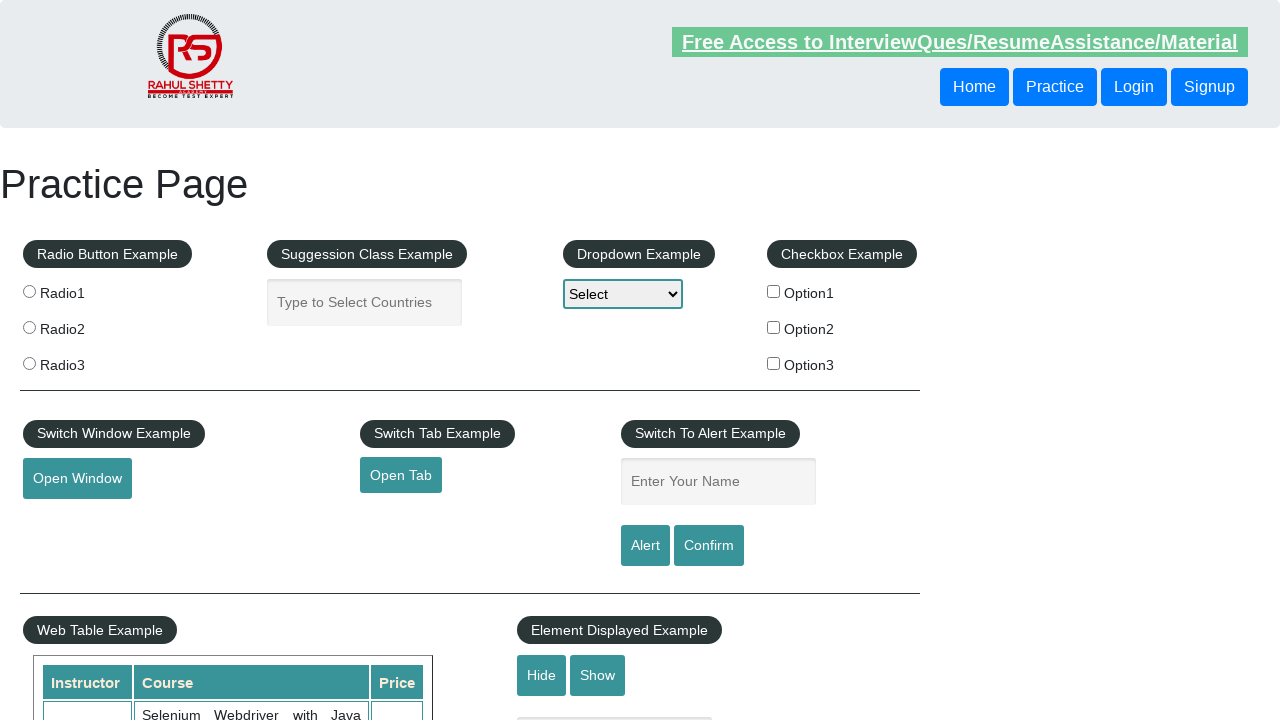